Tests mouse actions including double-click, right-click, and drag-and-drop on interactive elements

Starting URL: https://techglobal-training.com/frontend

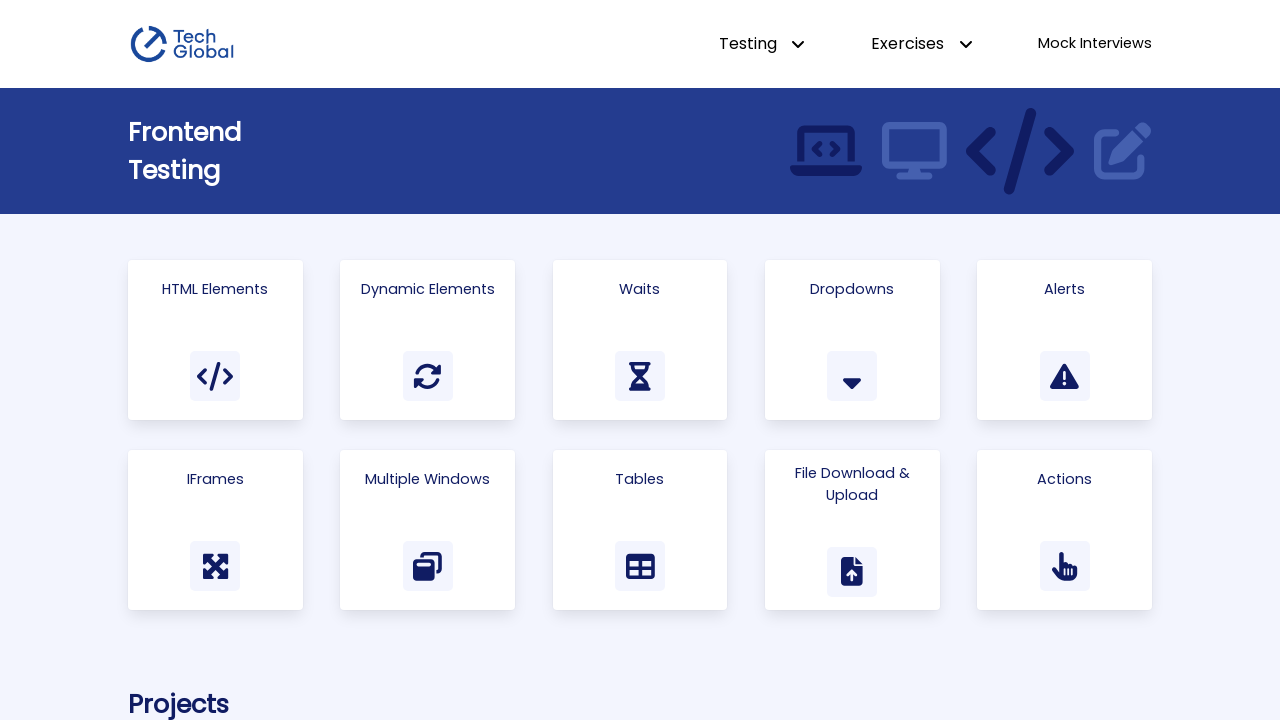

Clicked on the 'Actions' card to navigate to mouse actions test at (1065, 479) on text=Actions
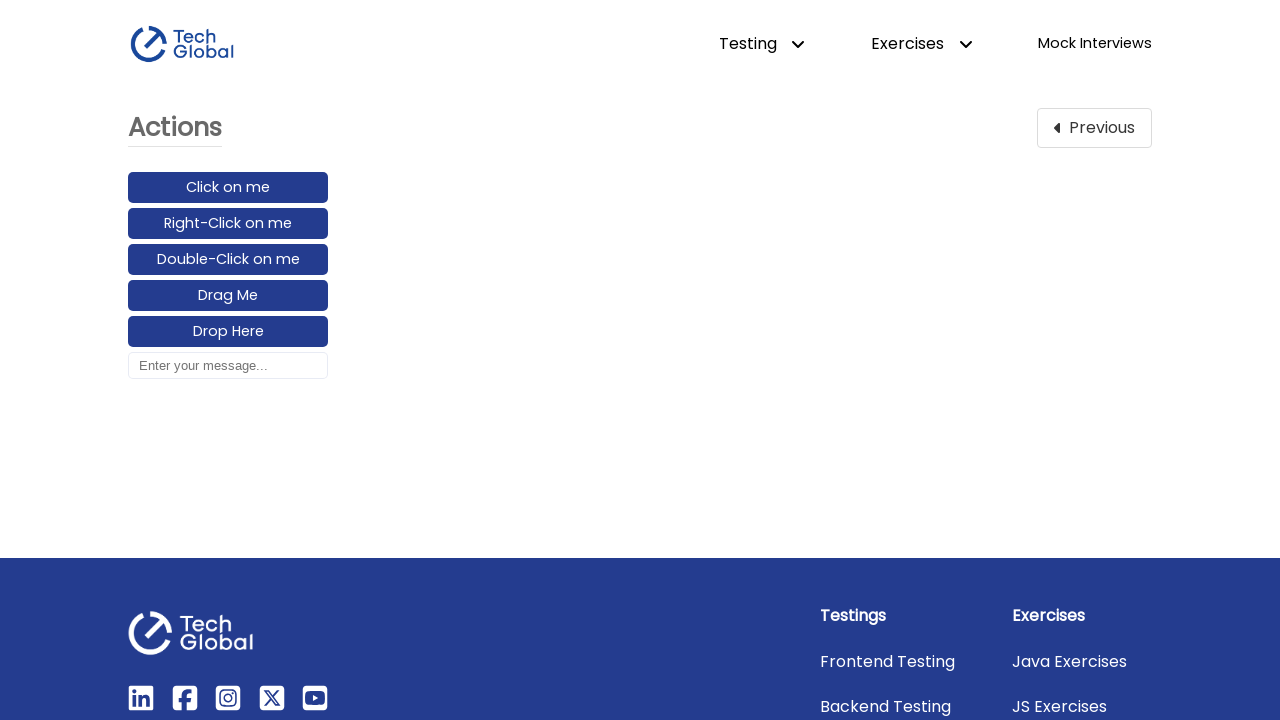

Double-clicked the double-click element at (228, 260) on #double-click
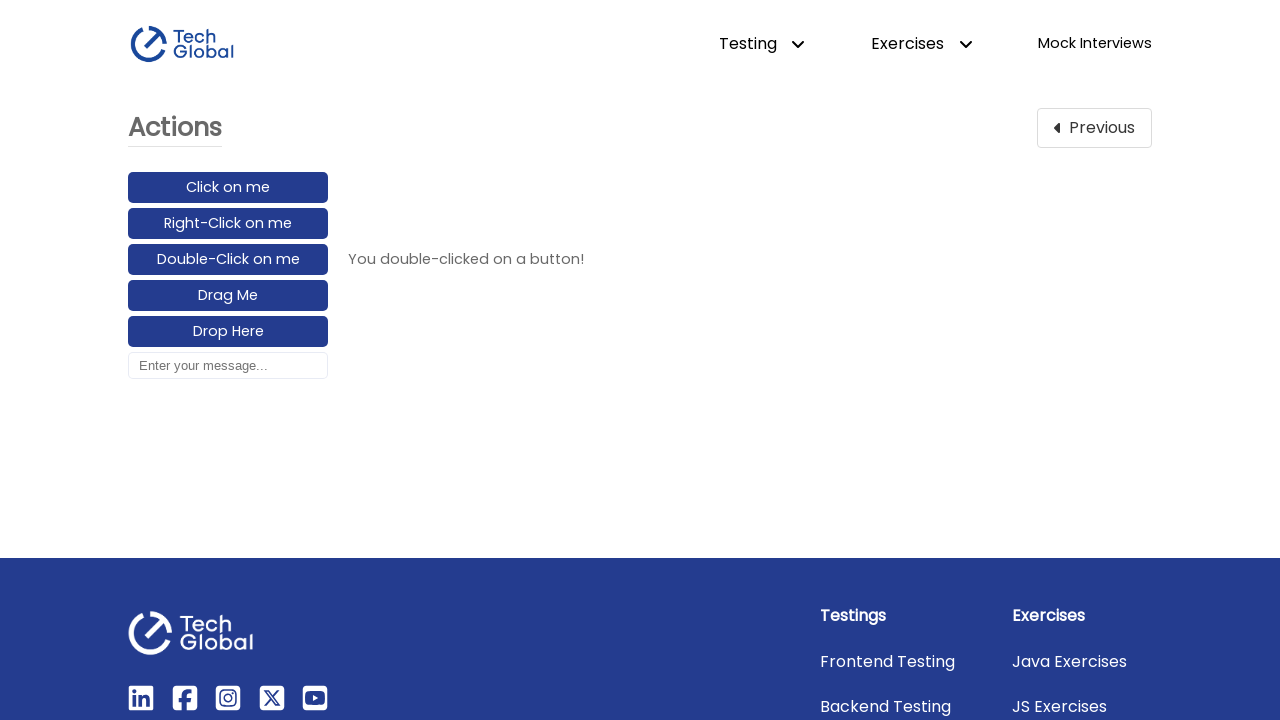

Right-clicked the right-click element at (228, 224) on #right-click
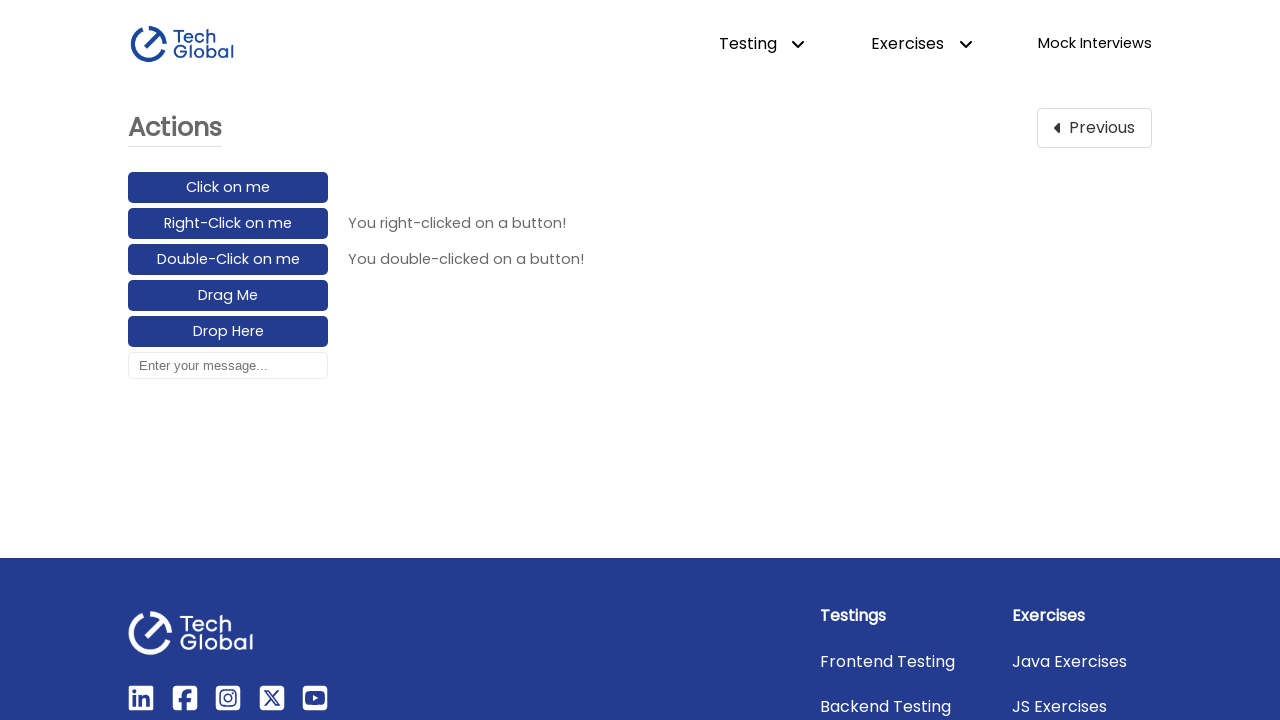

Dragged and dropped element from drag_element to drop_element at (228, 332)
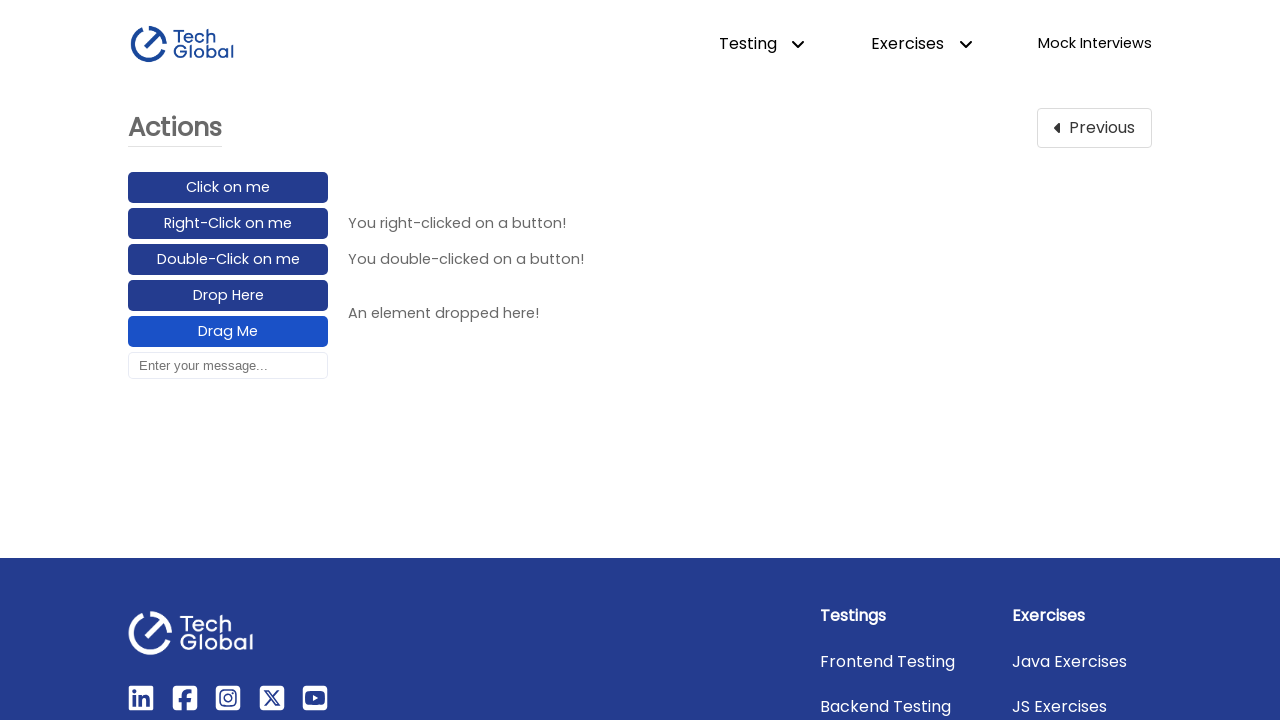

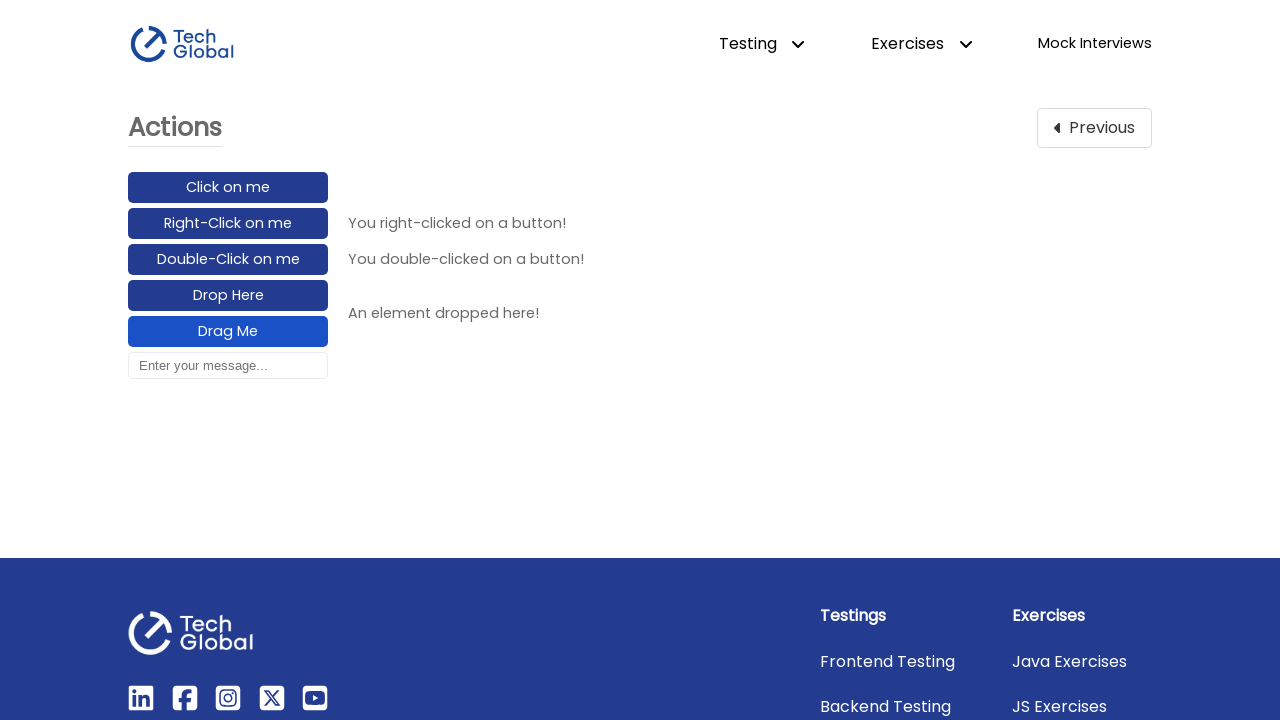